Tests GitHub advanced search form by filling in search term, repository owner, date filter, and language selection, then submitting the form and waiting for results.

Starting URL: https://github.com/search/advanced

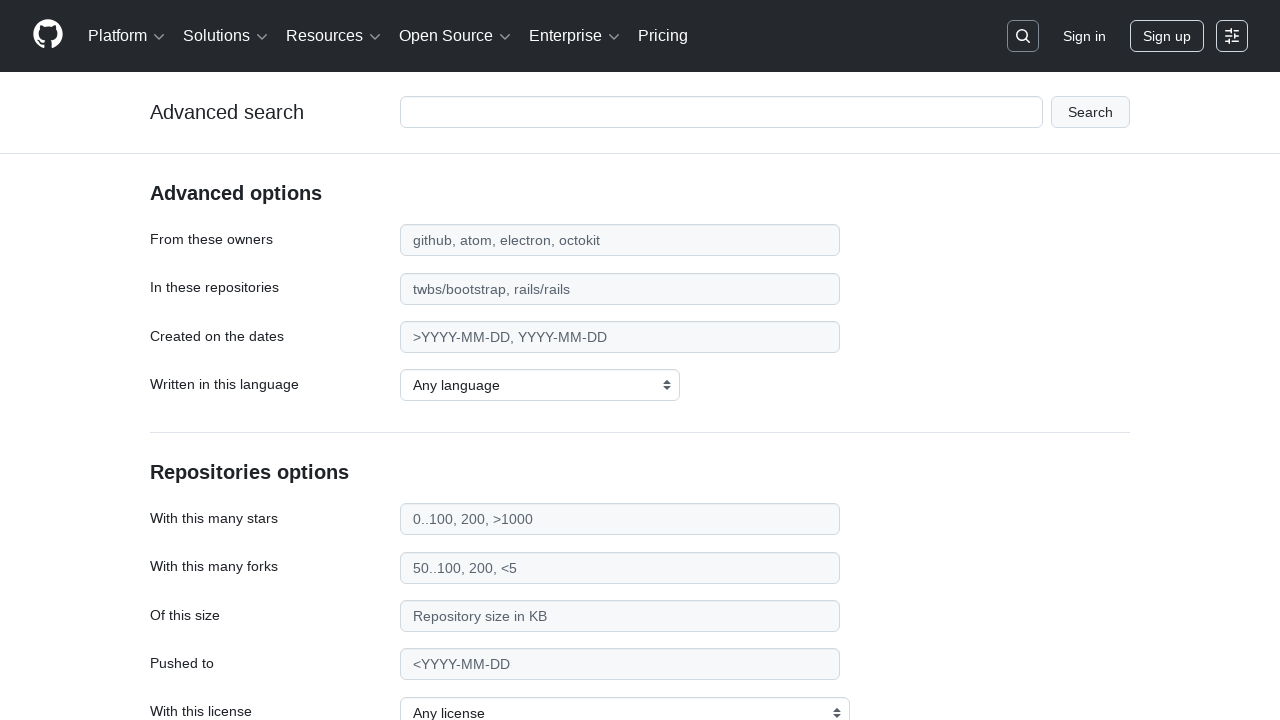

Filled search term field with 'apify-js' on #adv_code_search input.js-advanced-search-input
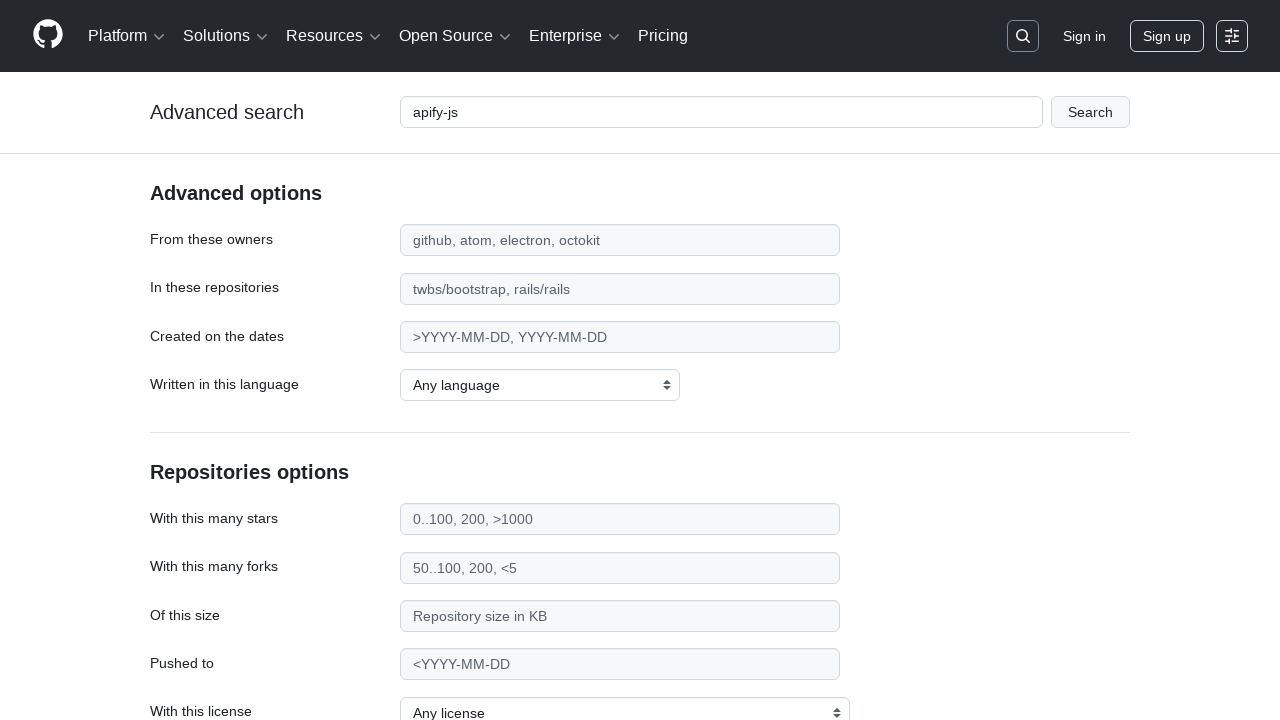

Filled repository owner field with 'apify' on #search_from
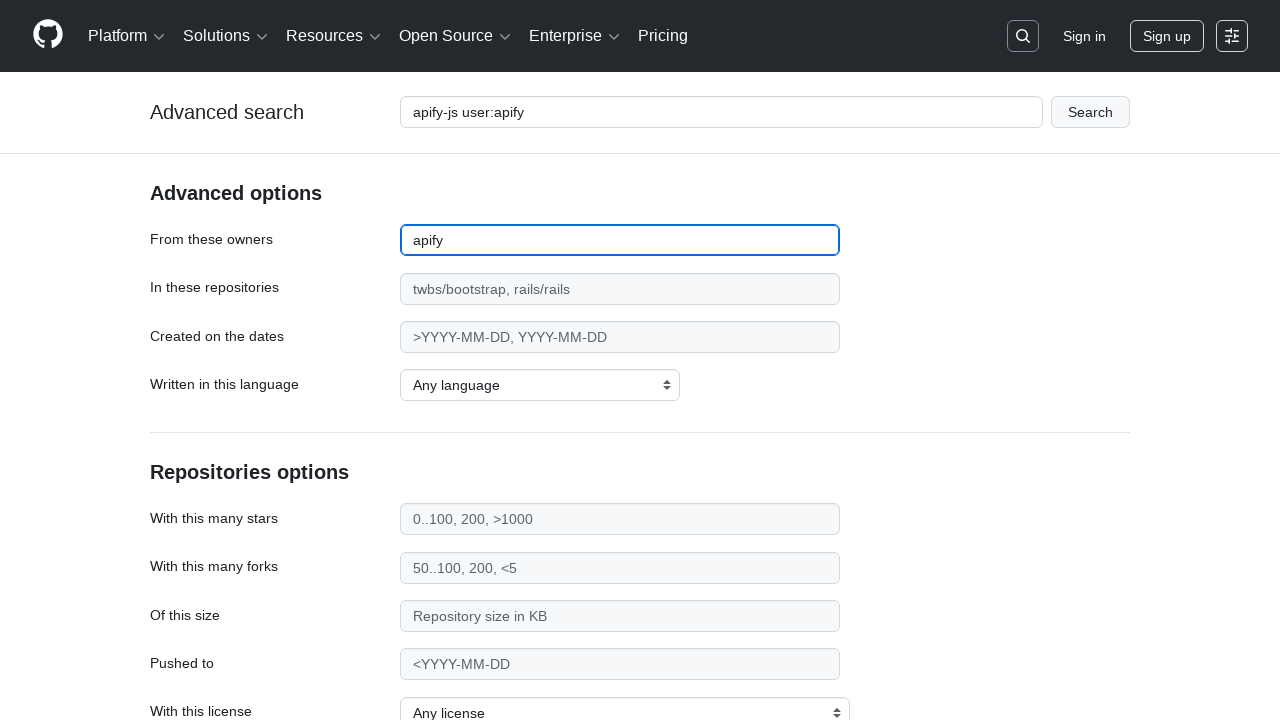

Filled date filter field with '>2015' on #search_date
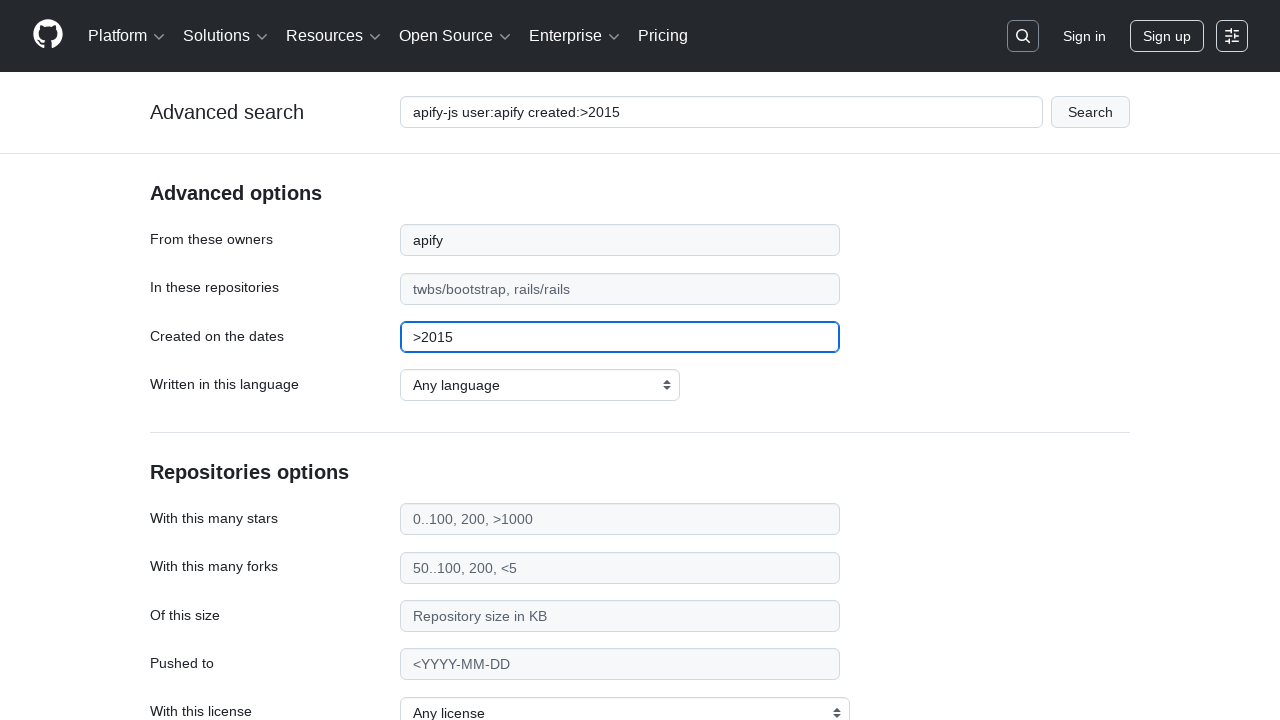

Selected 'JavaScript' as programming language on select#search_language
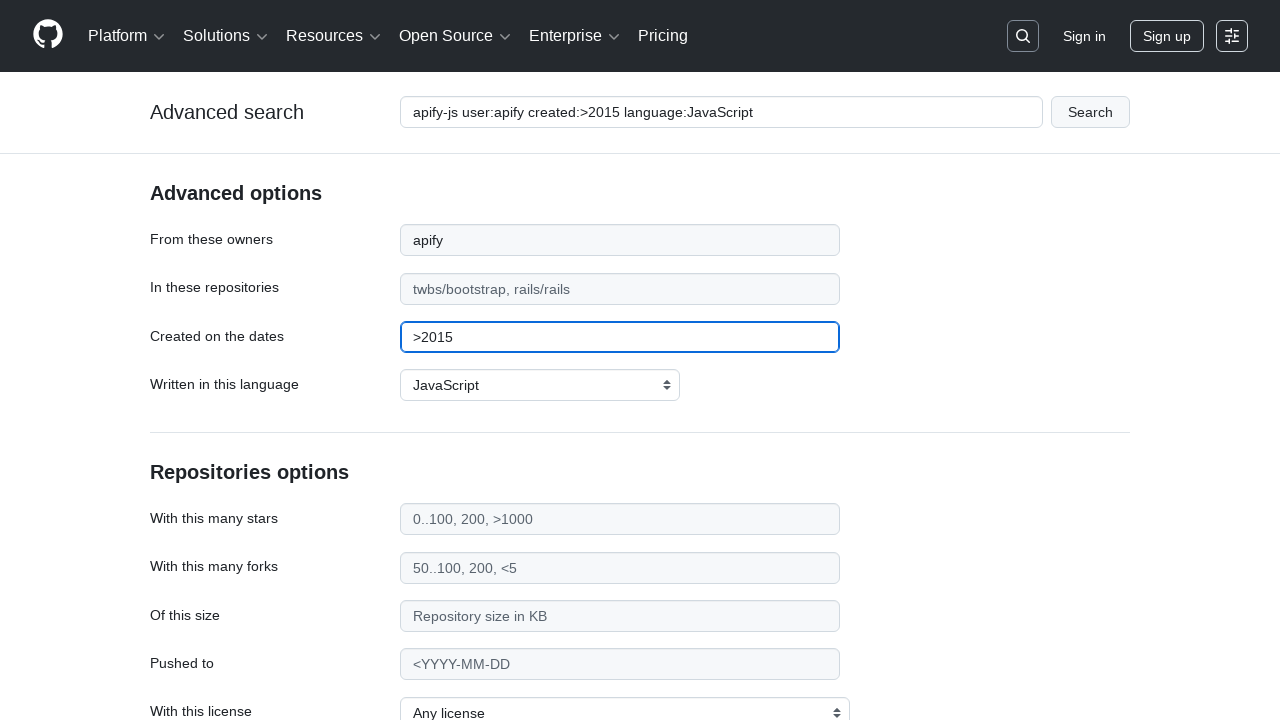

Submitted GitHub advanced search form at (1090, 112) on #adv_code_search button[type="submit"]
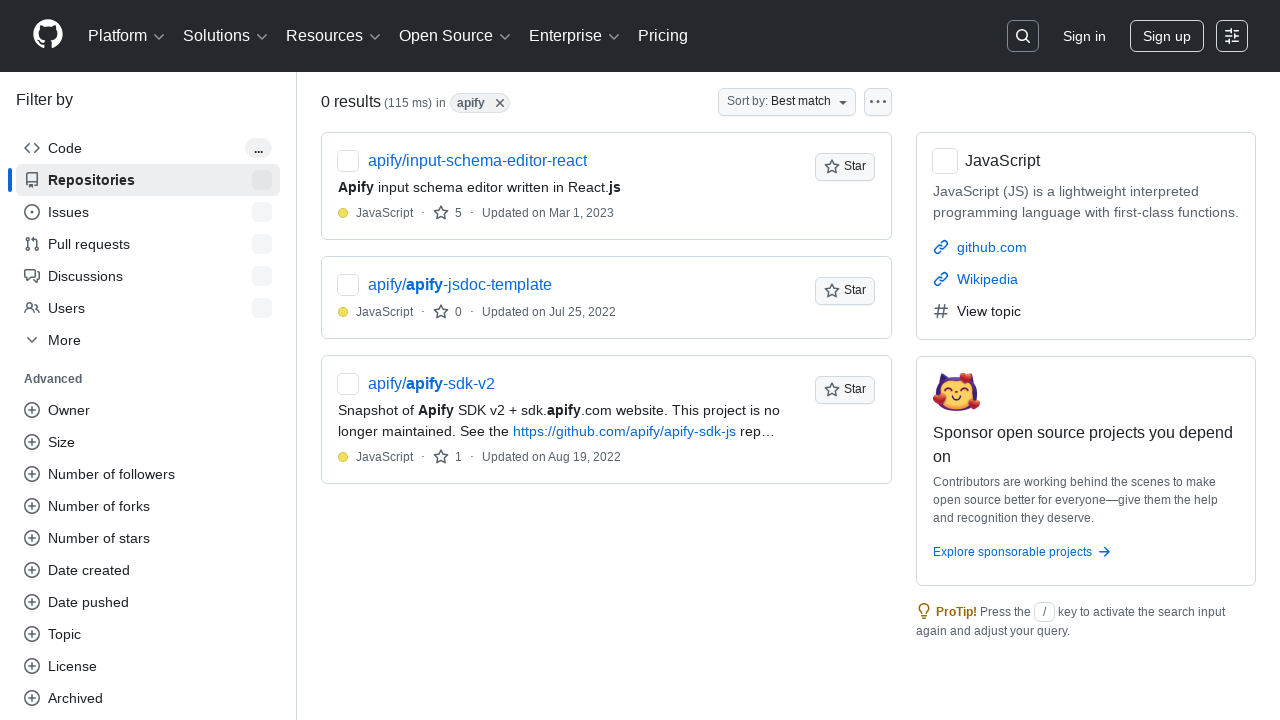

Search results loaded and network became idle
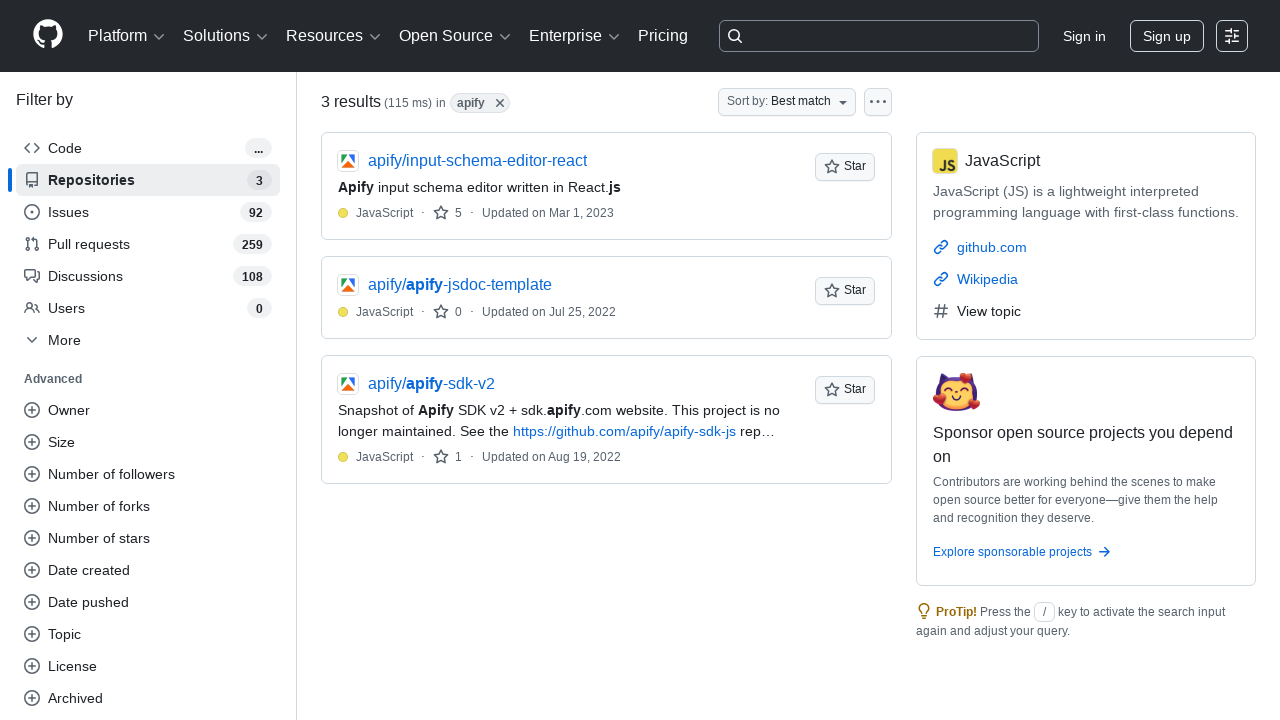

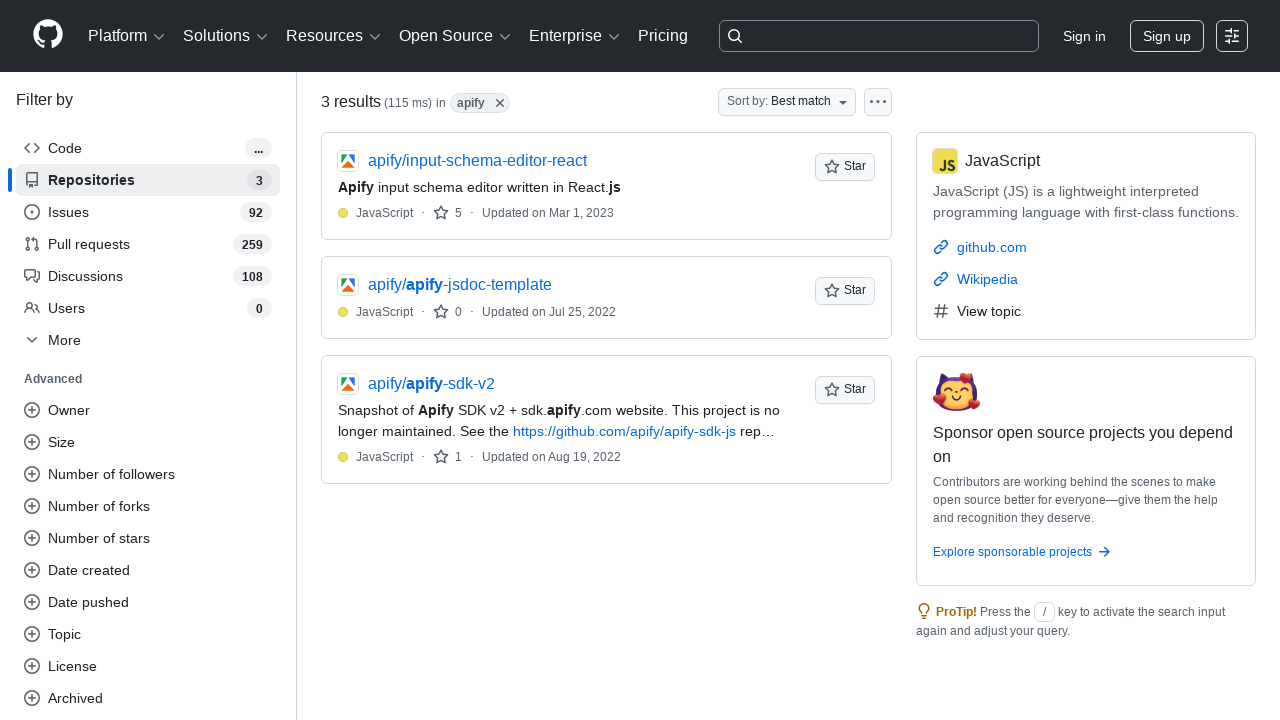